Tests a self-closing alert by clicking a button to change messages and verifying the message text changes between clicks

Starting URL: https://ng-bootstrap.github.io/#/components/alert/examples

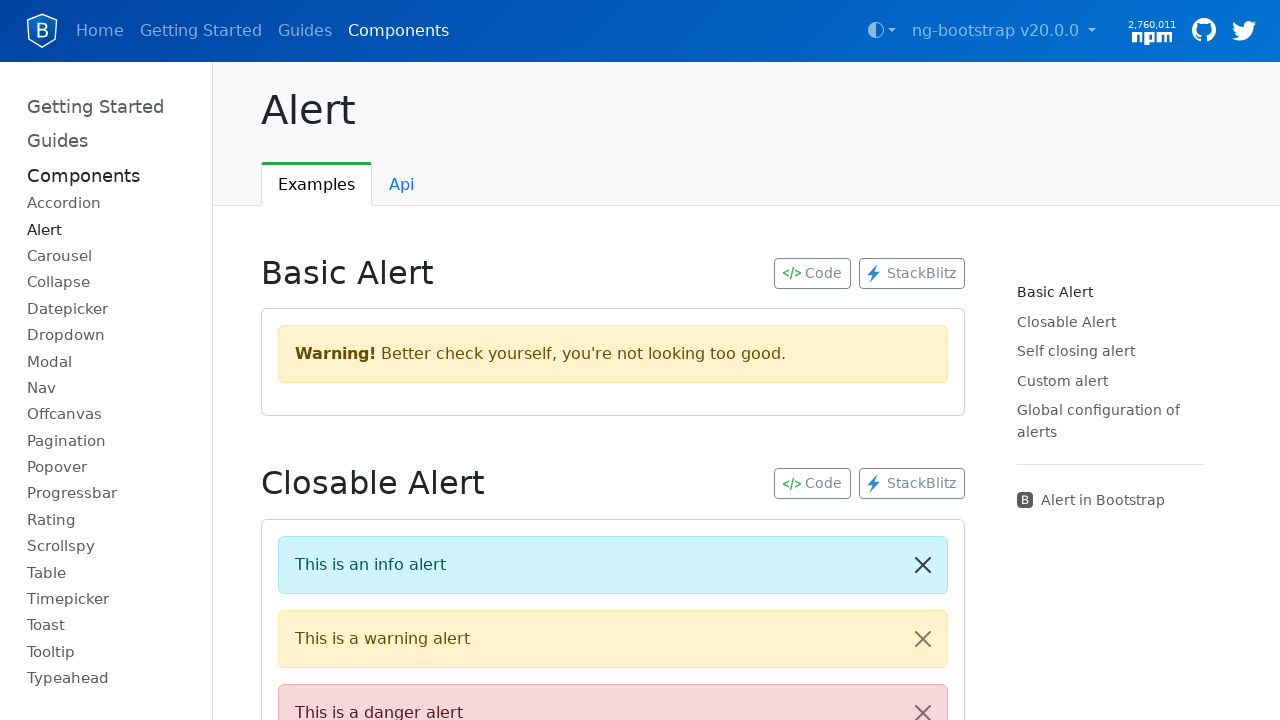

Scrolled 'Change message' button into view
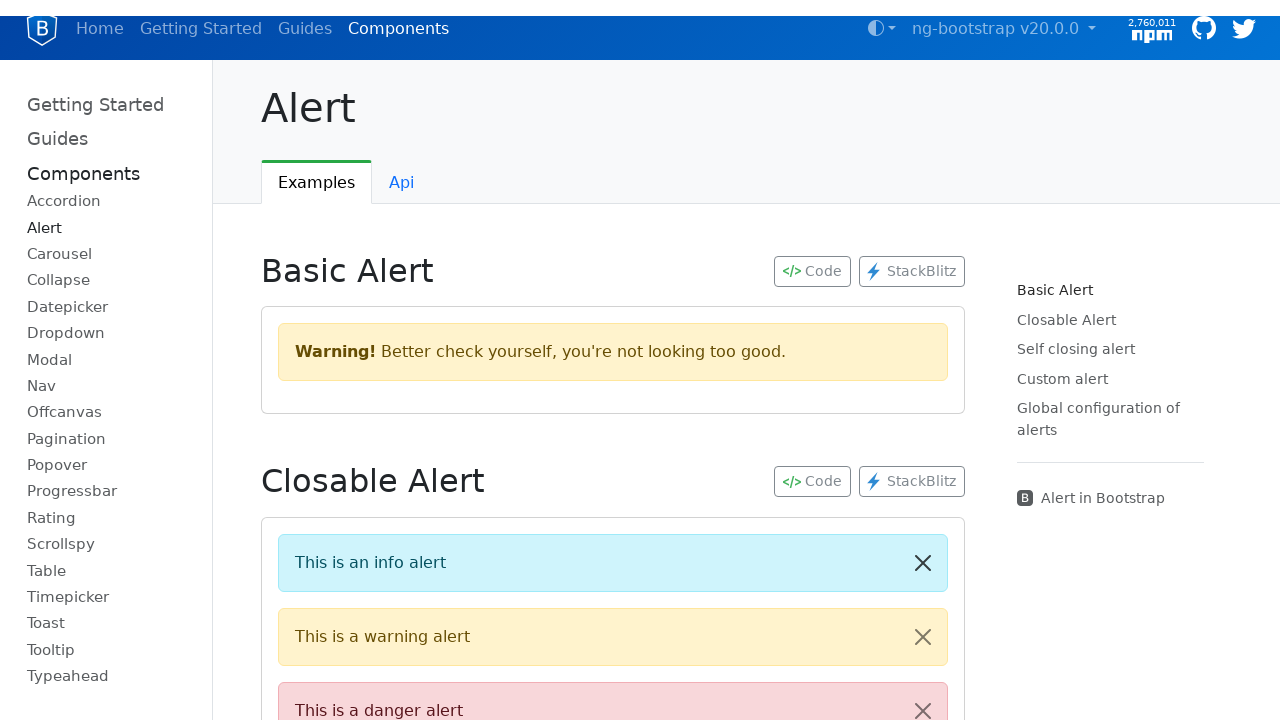

Clicked 'Change message' button using JavaScript
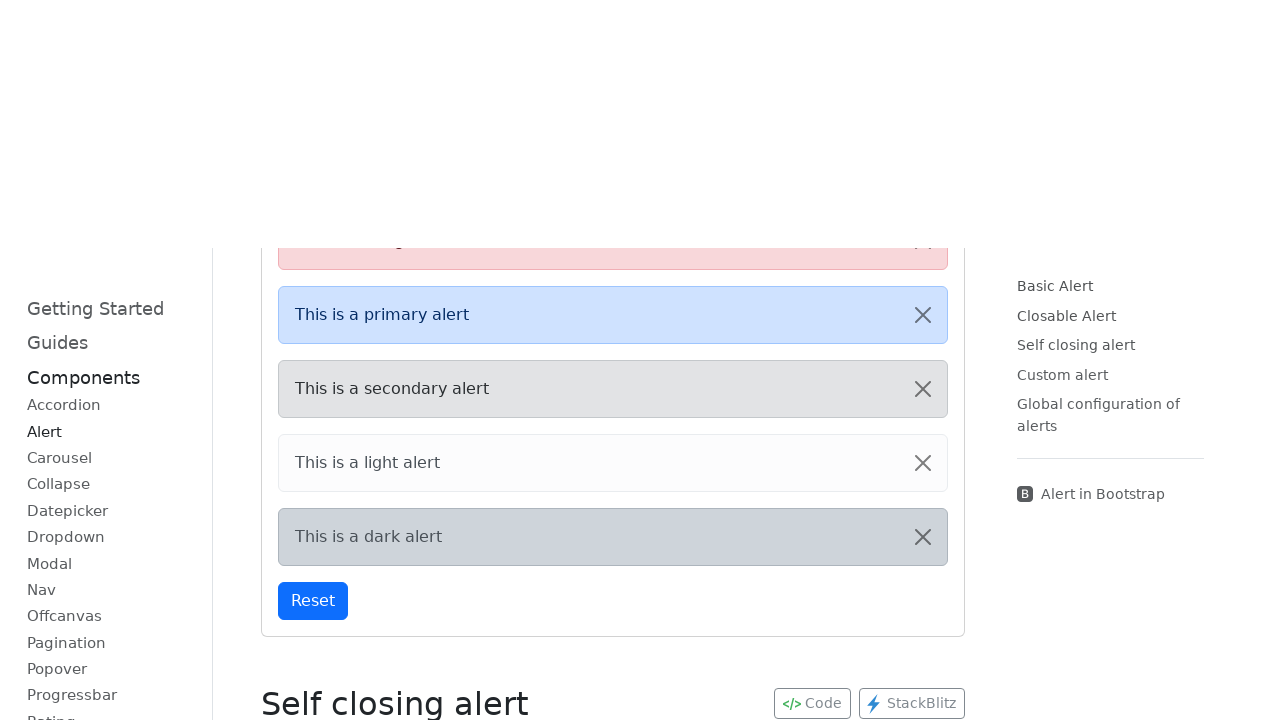

Alert message appeared after first button click
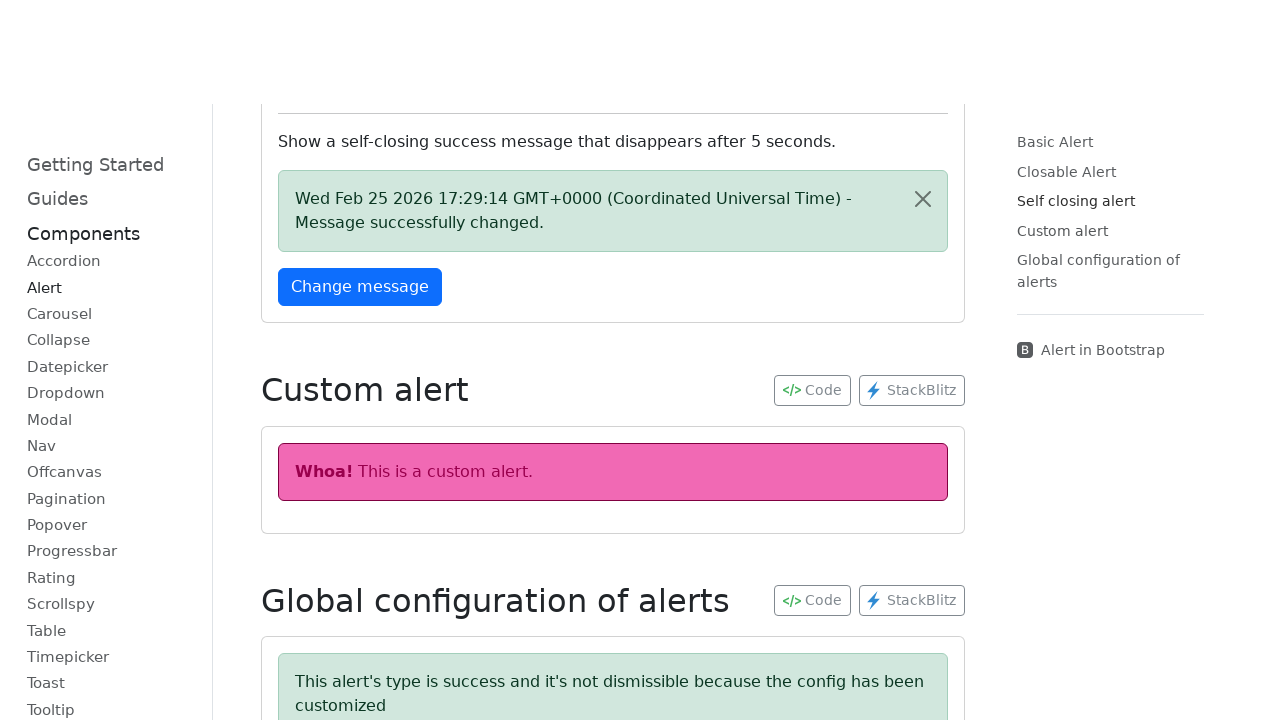

Captured first message: 'Wed Feb 25 2026 17:29:14 GMT+0000 (Coordinated Universal Time) - Message successfully changed.'
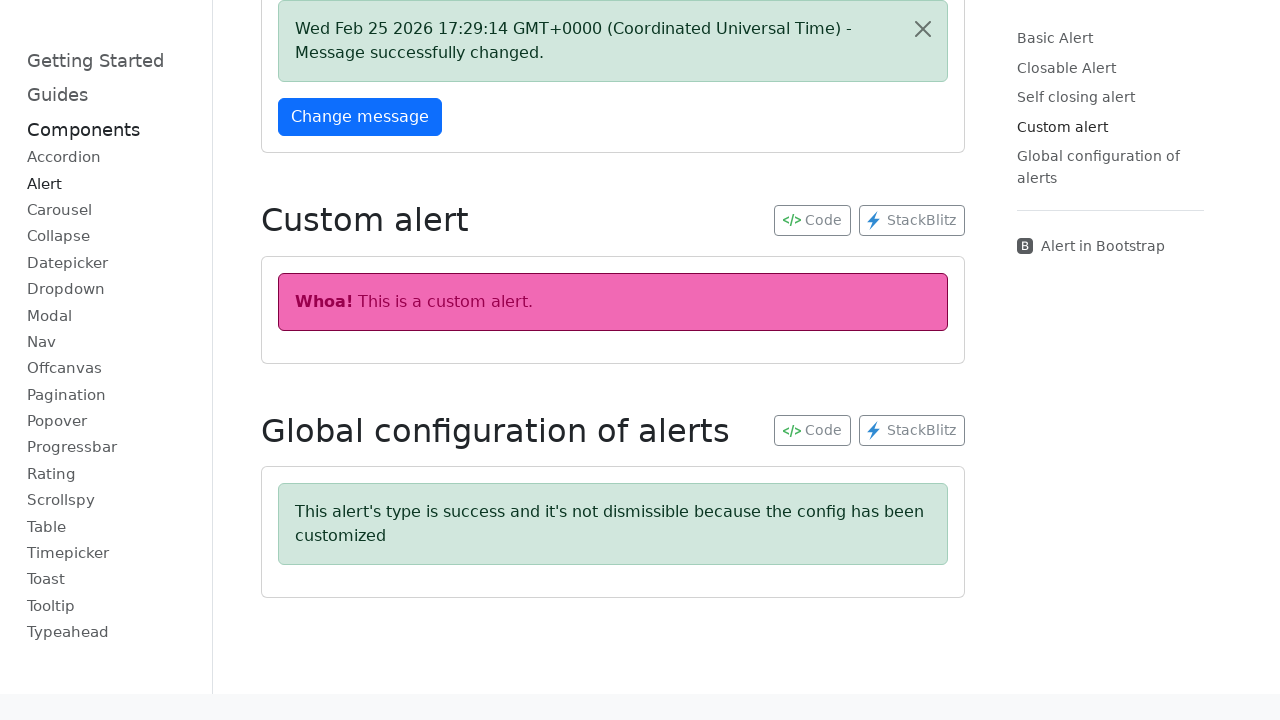

Waited 1500ms for alert to auto-close
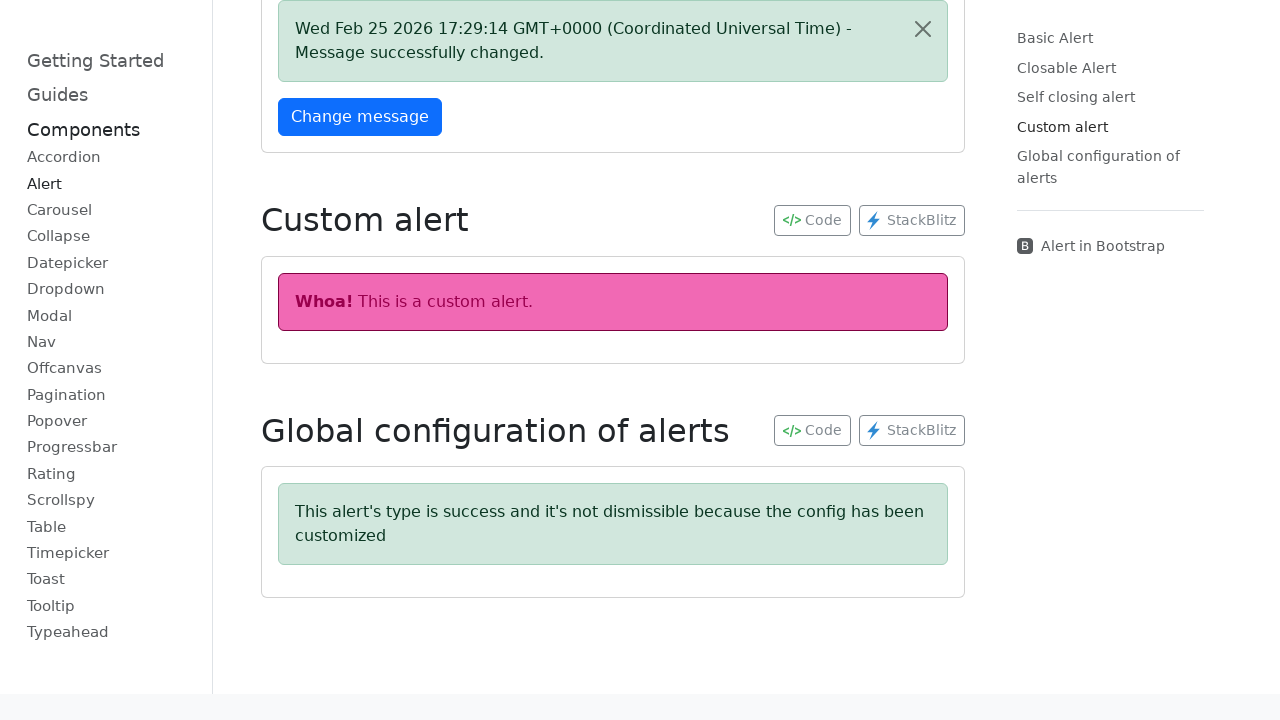

Clicked 'Change message' button a second time at (360, 117) on button:has-text('Change message') >> nth=0
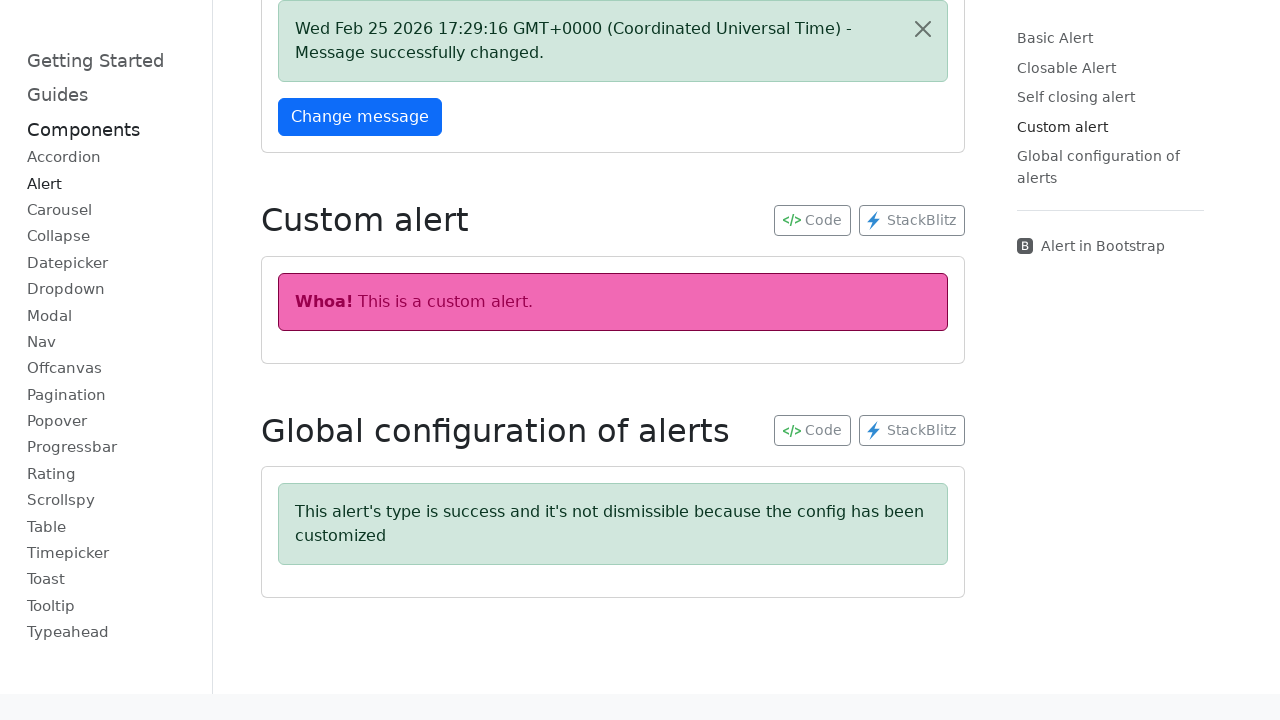

Alert message appeared after second button click
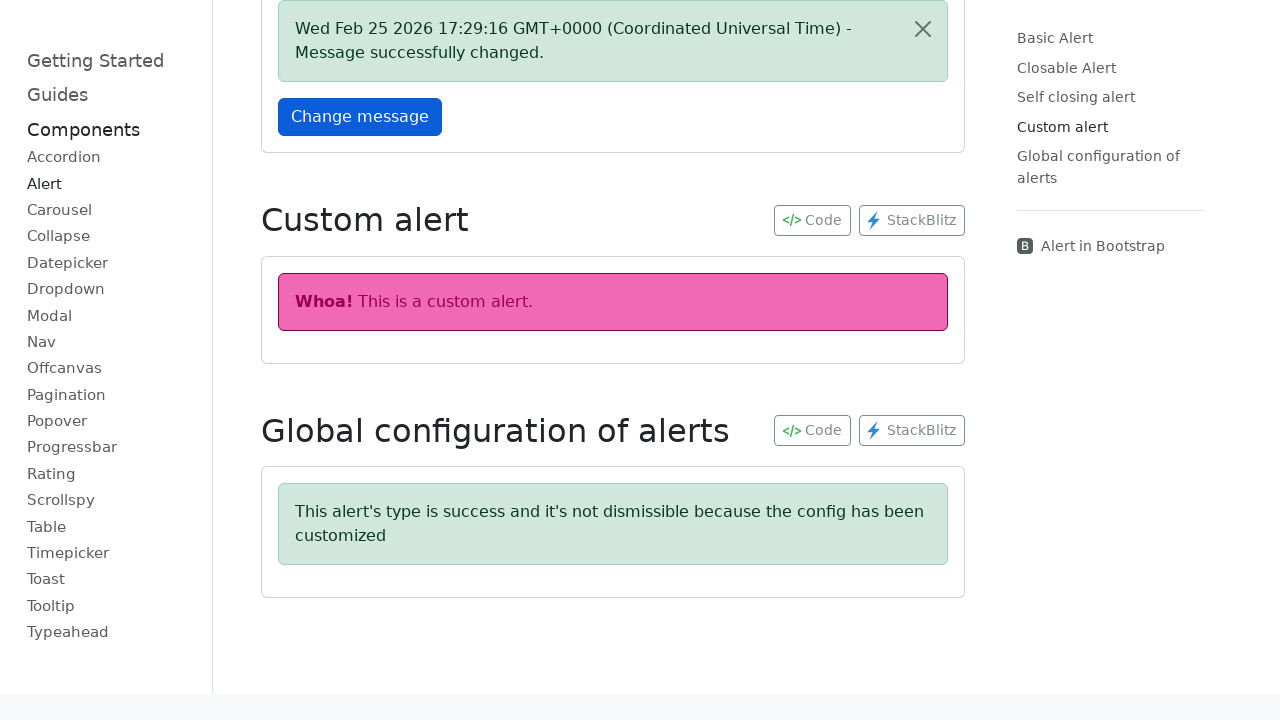

Captured second message: 'Wed Feb 25 2026 17:29:16 GMT+0000 (Coordinated Universal Time) - Message successfully changed.'
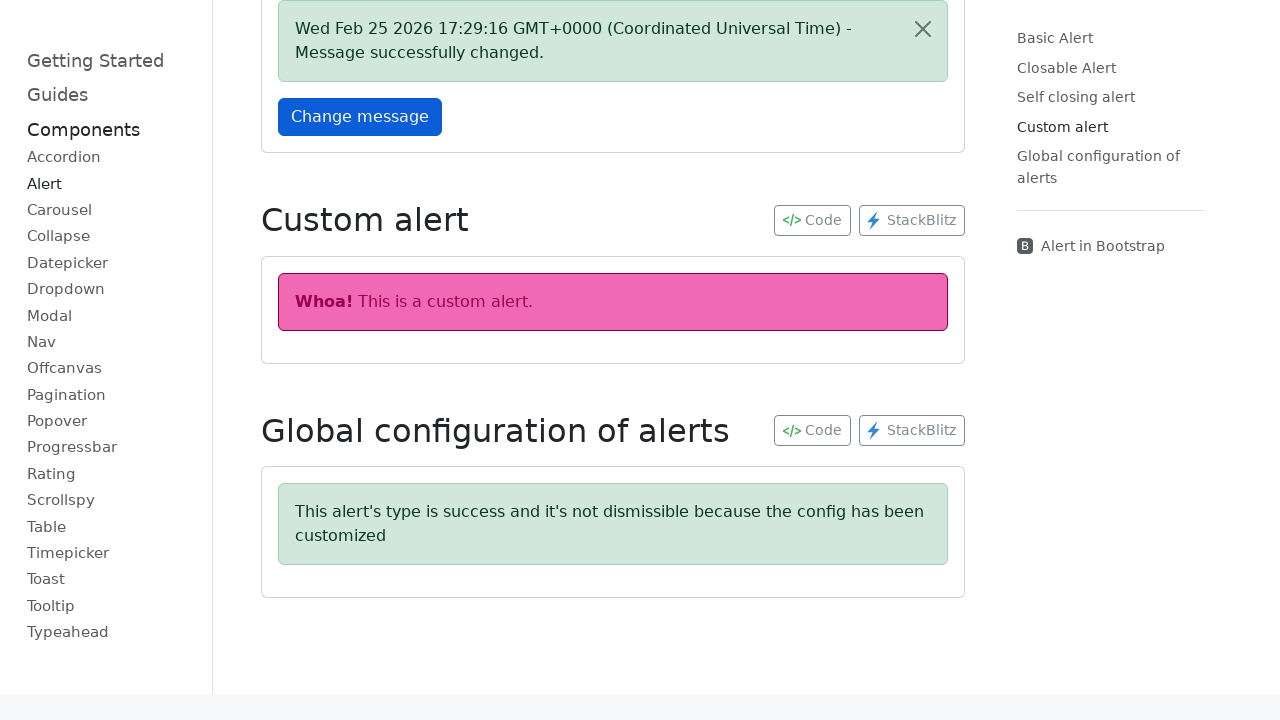

Verified that message changed between clicks
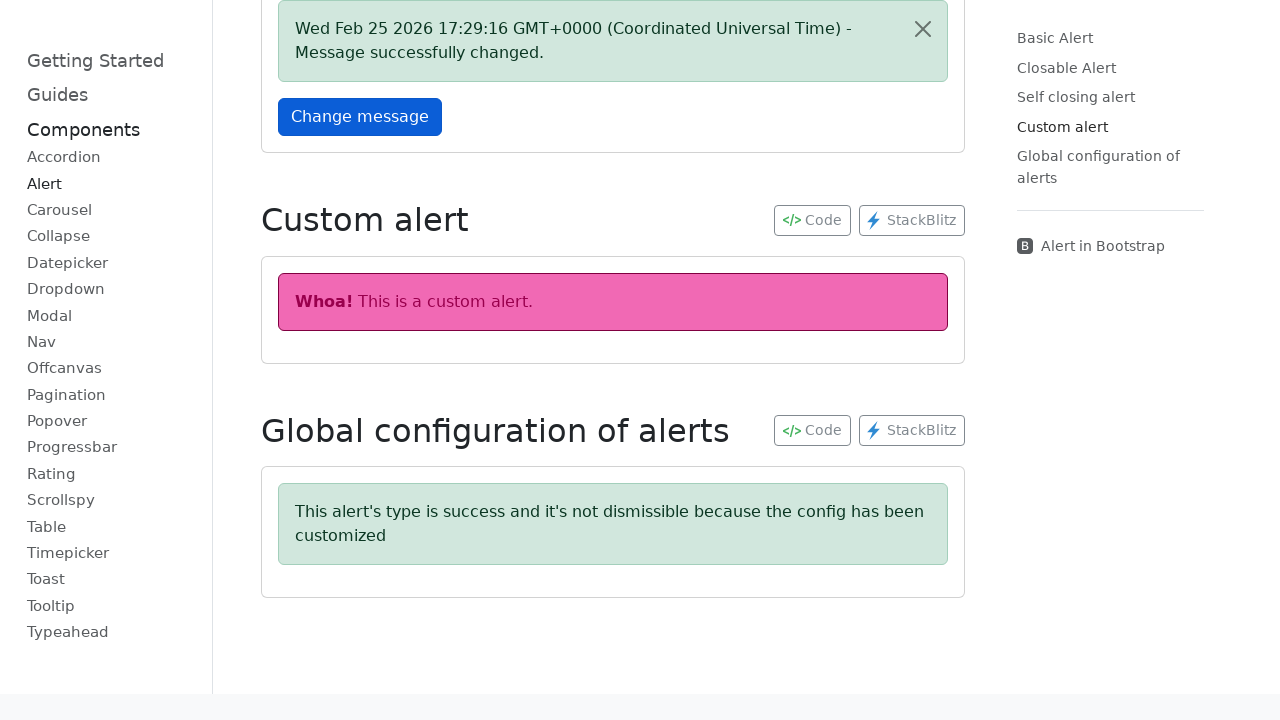

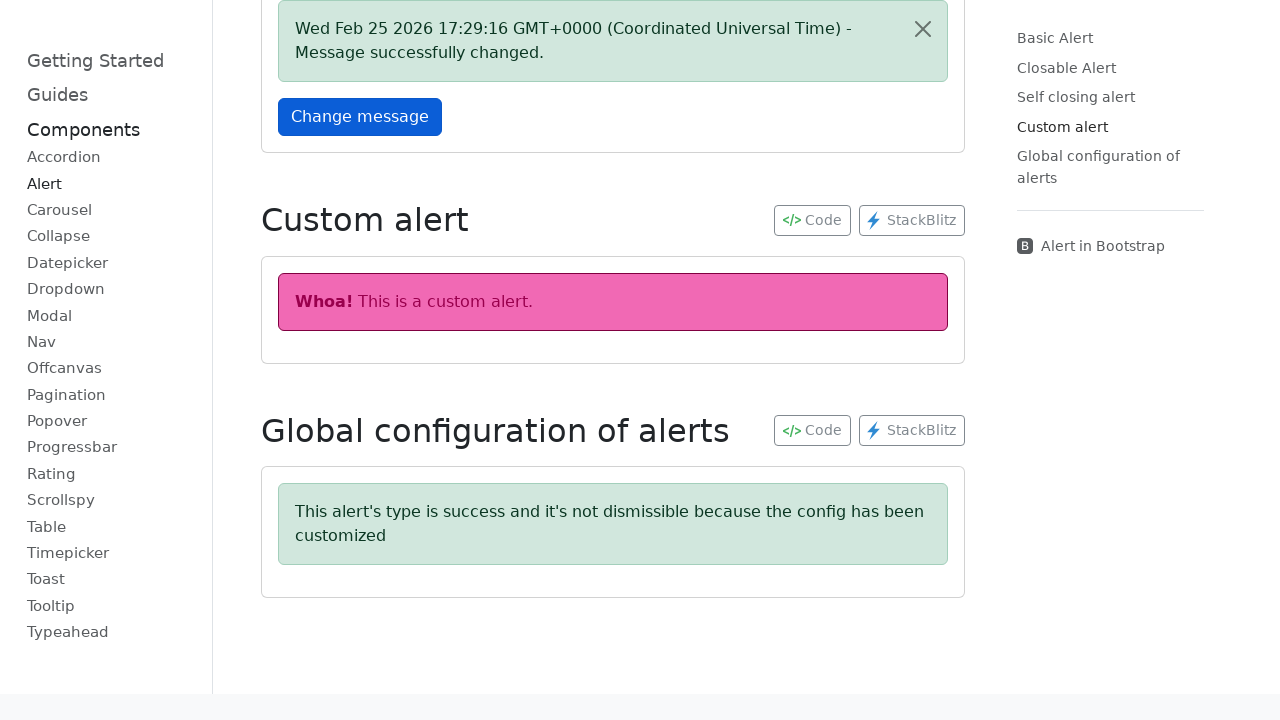